Tests checkbox functionality by verifying initial states and toggling checkboxes to confirm selection behavior

Starting URL: http://practice.cydeo.com/checkboxes

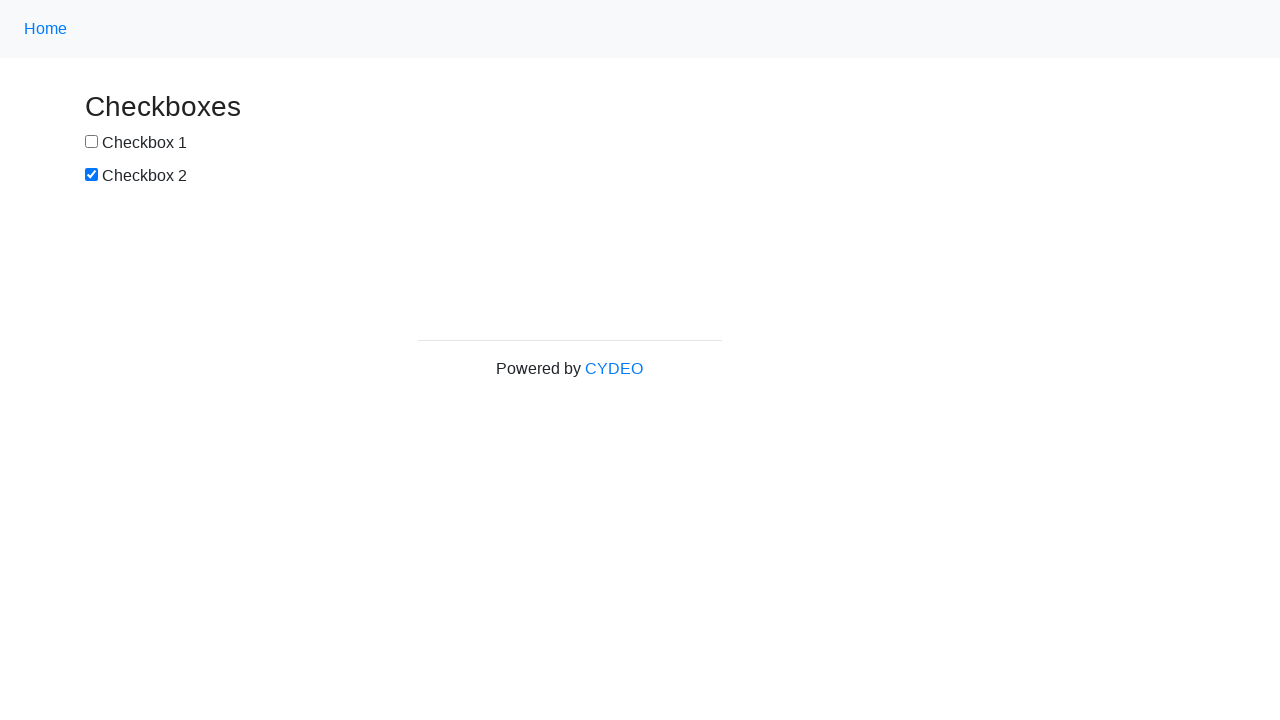

Located checkbox 1 element
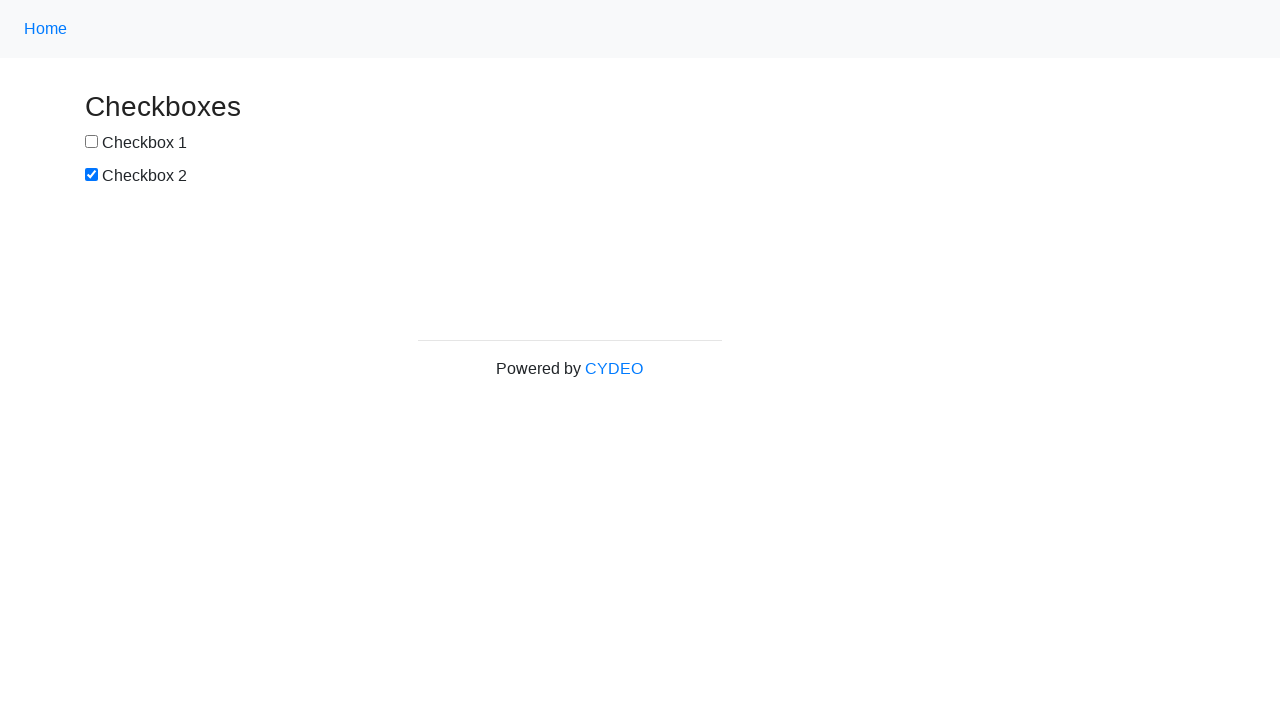

Verified checkbox 1 is initially unchecked
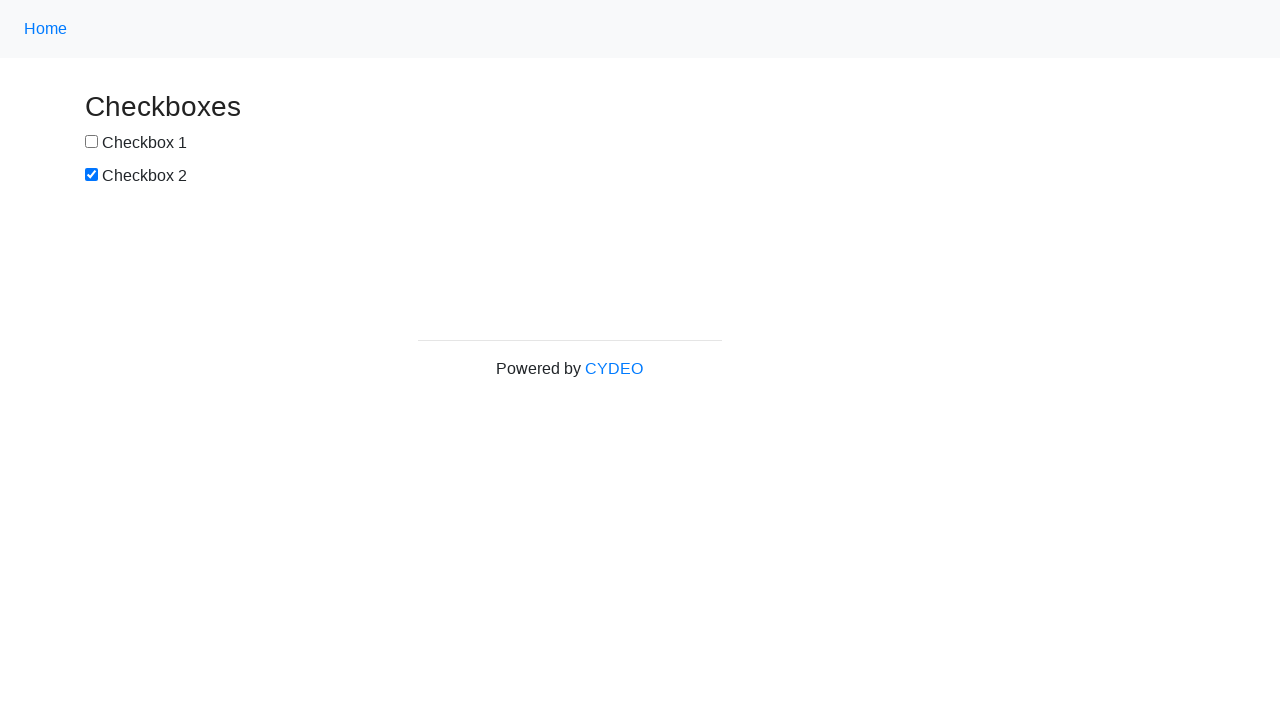

Located checkbox 2 element
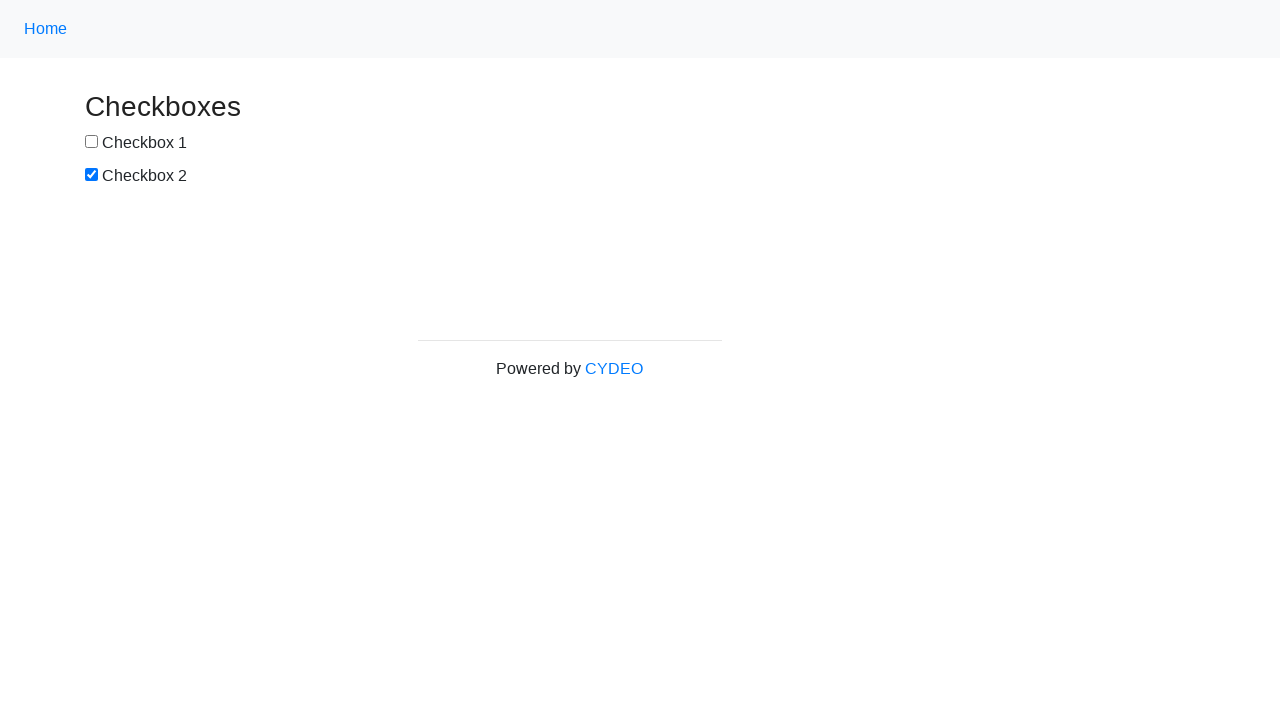

Verified checkbox 2 is initially checked
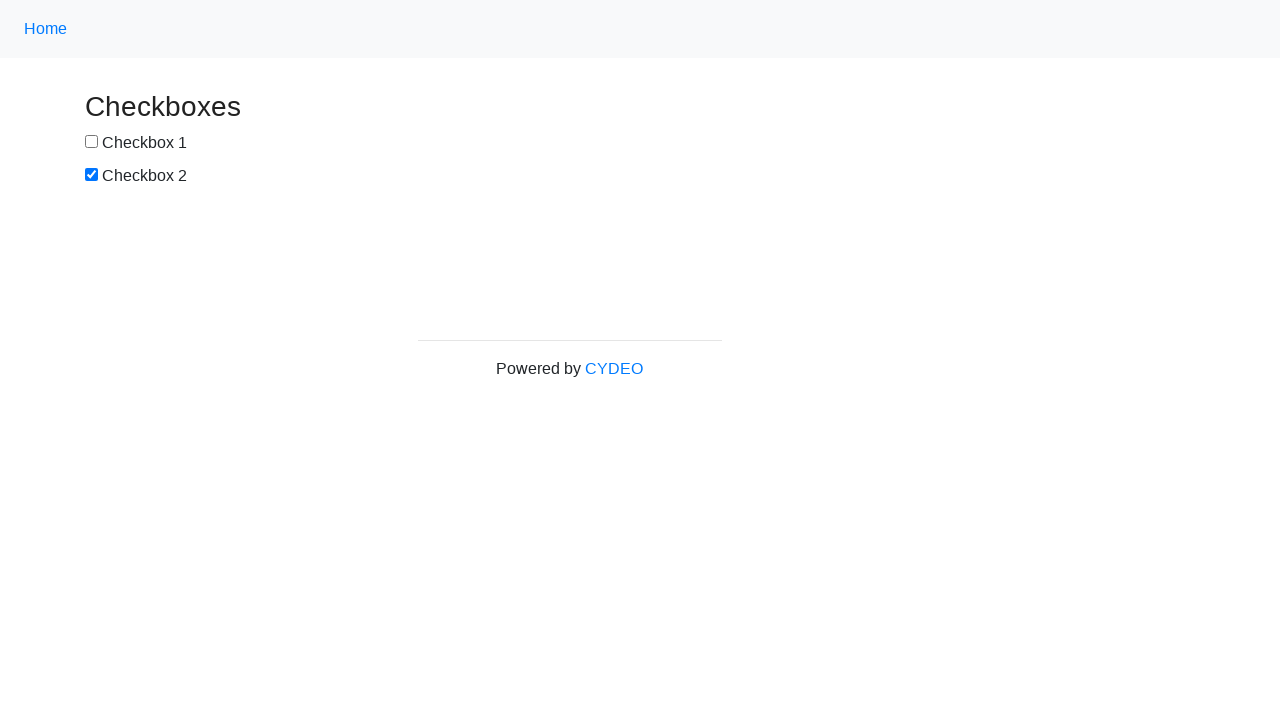

Clicked checkbox 1 to select it at (92, 142) on xpath=//input[@id='box1']
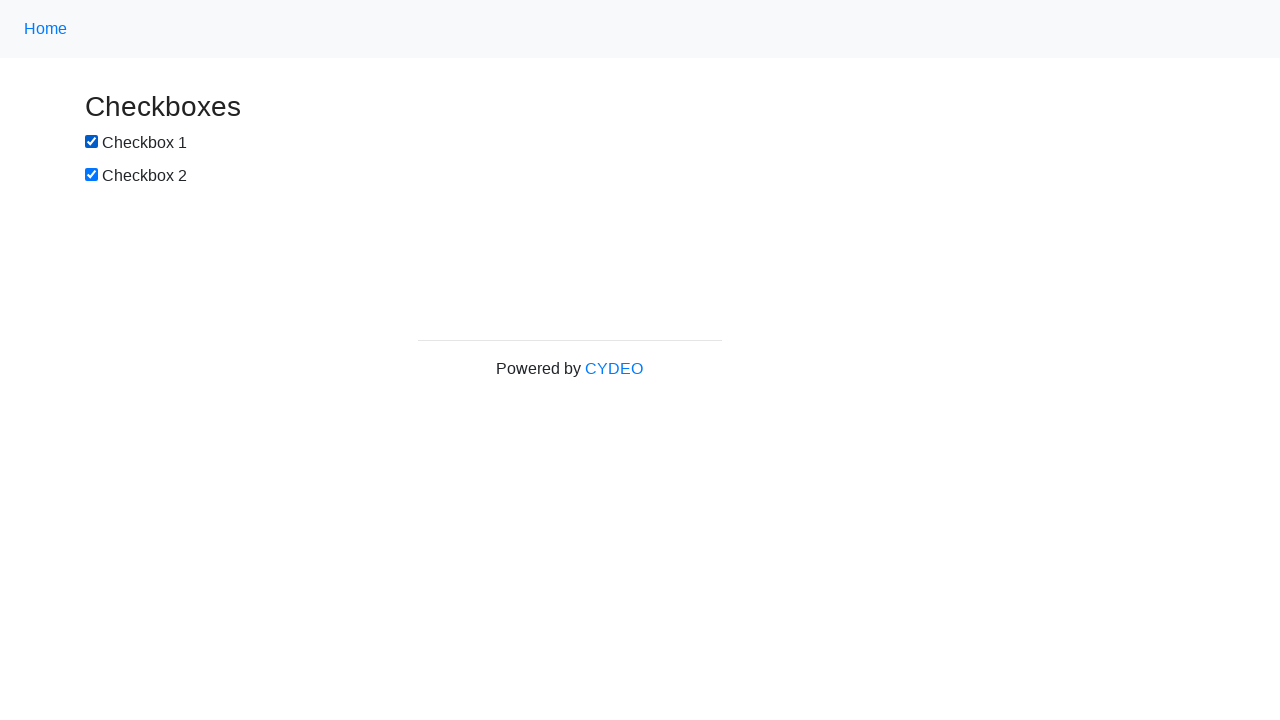

Clicked checkbox 2 to deselect it at (92, 175) on xpath=//input[@id='box2']
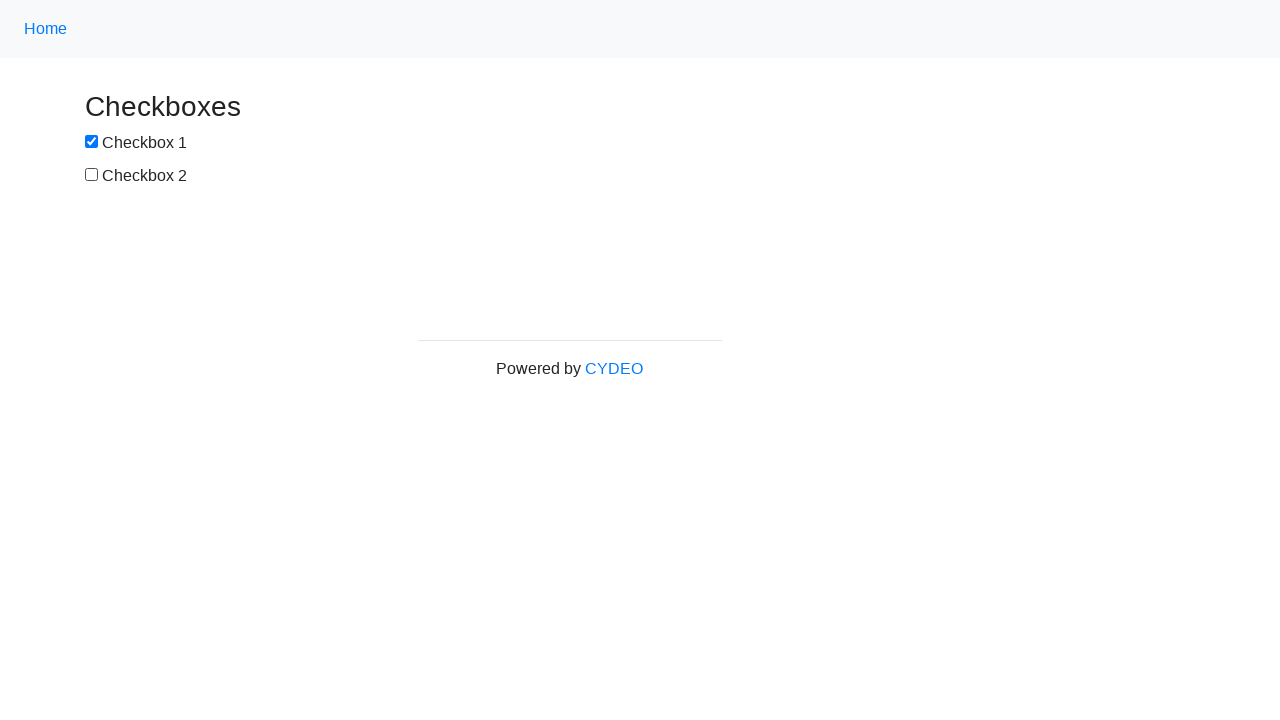

Verified checkbox 1 is now checked after clicking
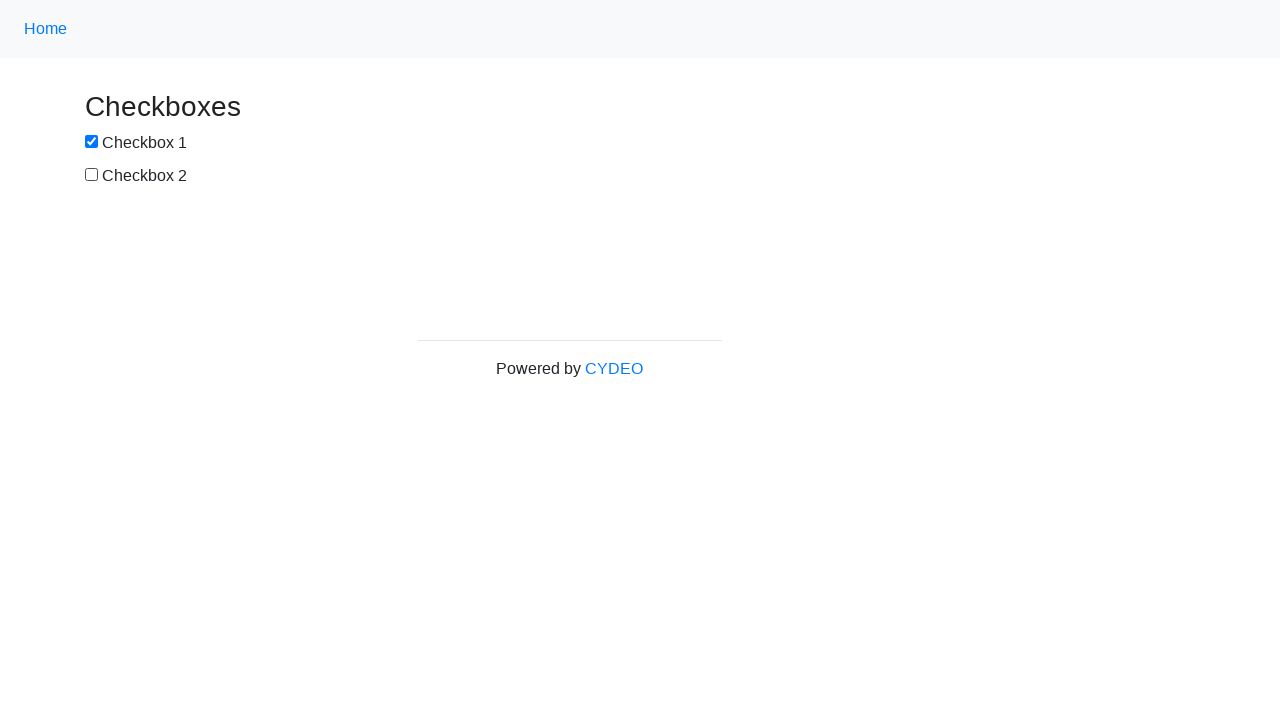

Verified checkbox 2 is now unchecked after clicking
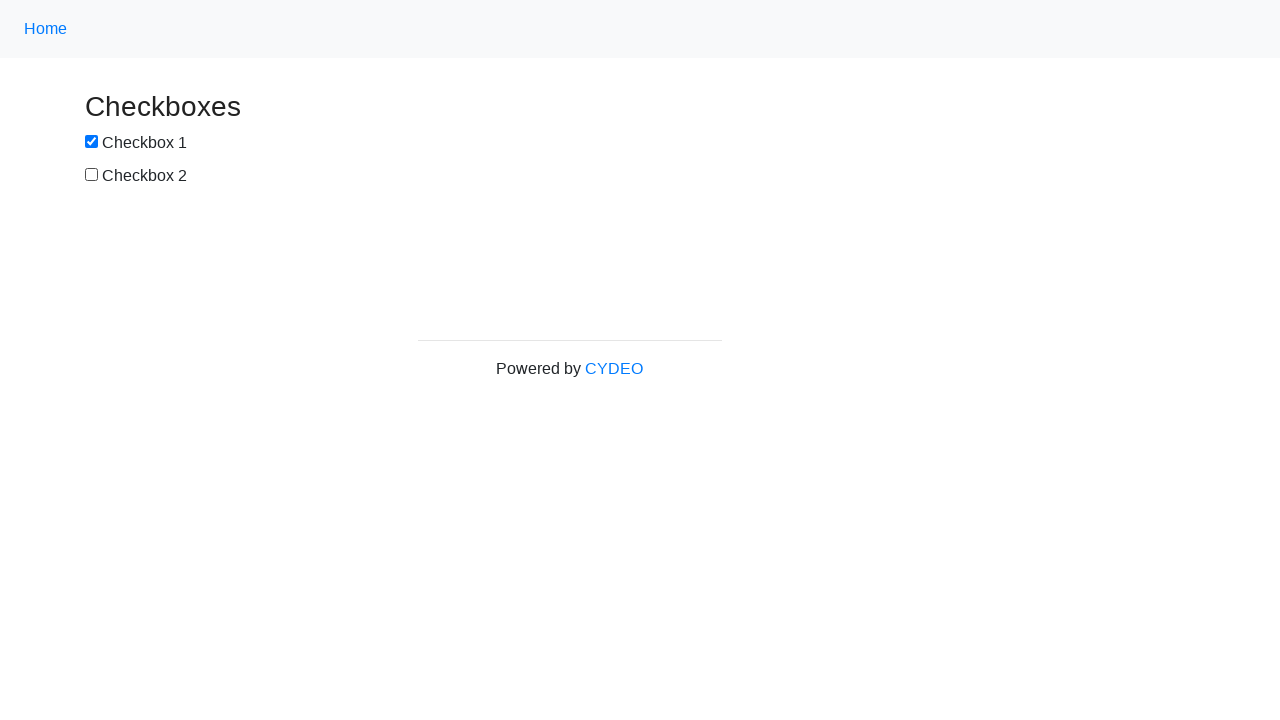

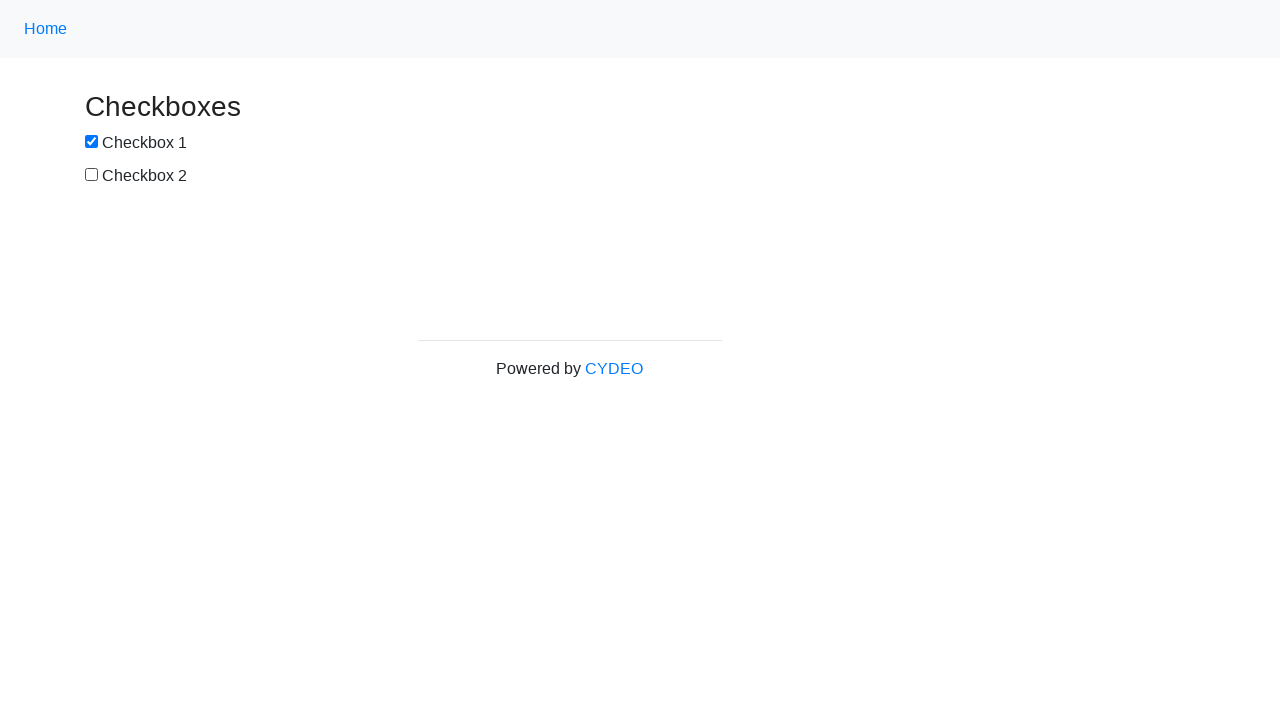